Navigates to Hepsiburada website and verifies that specific links are present on the page by locating them using link text

Starting URL: https://www.hepsiburada.com/

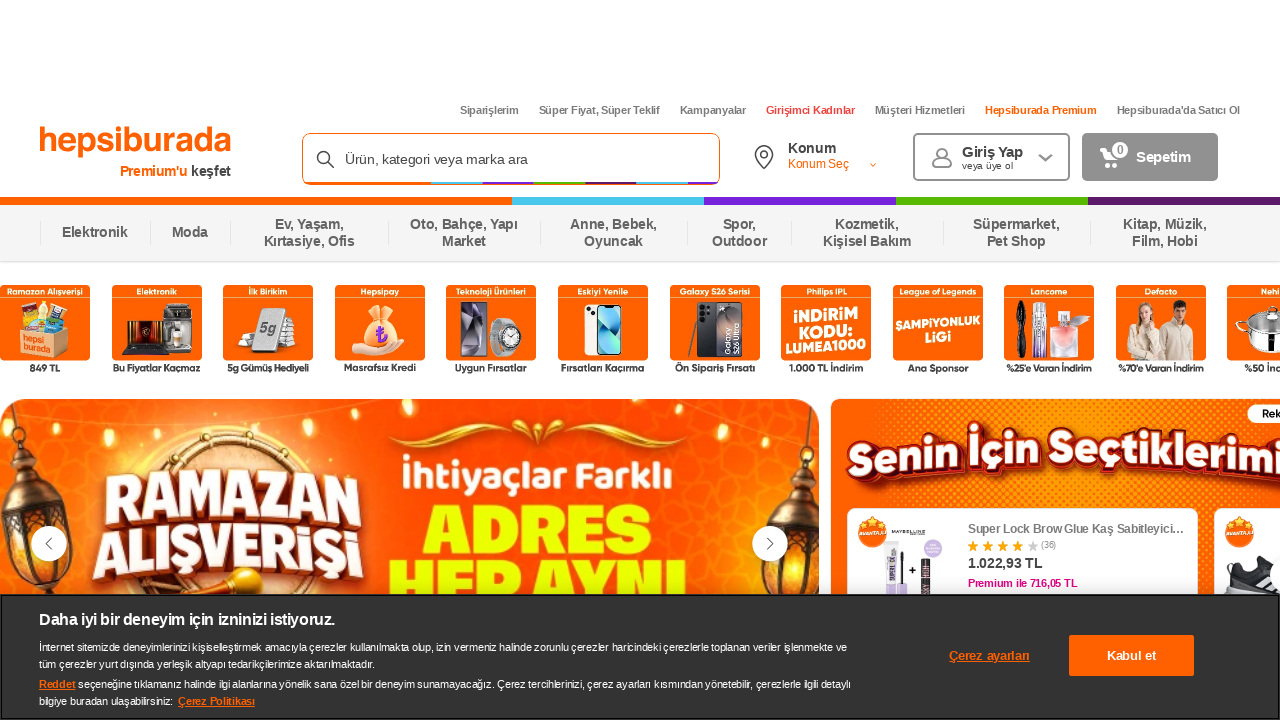

Located link with exact text 'Siparişlerim'
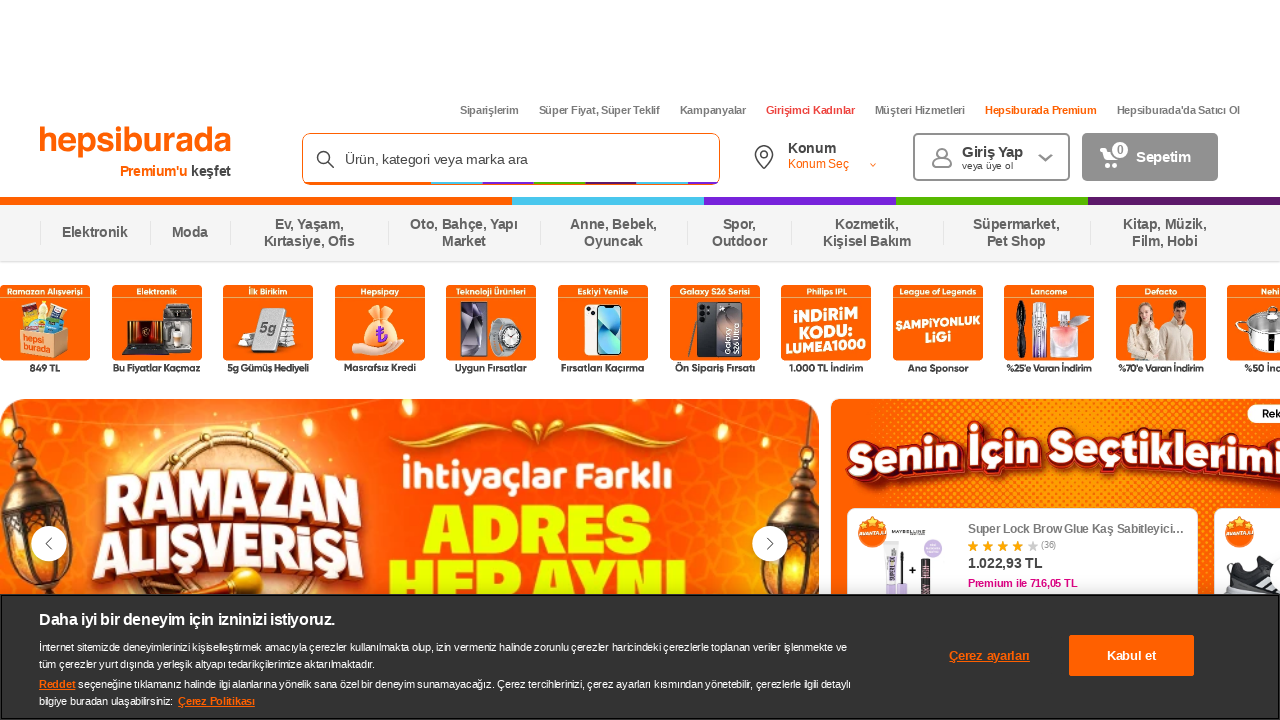

Verified 'Siparişlerim' link is visible
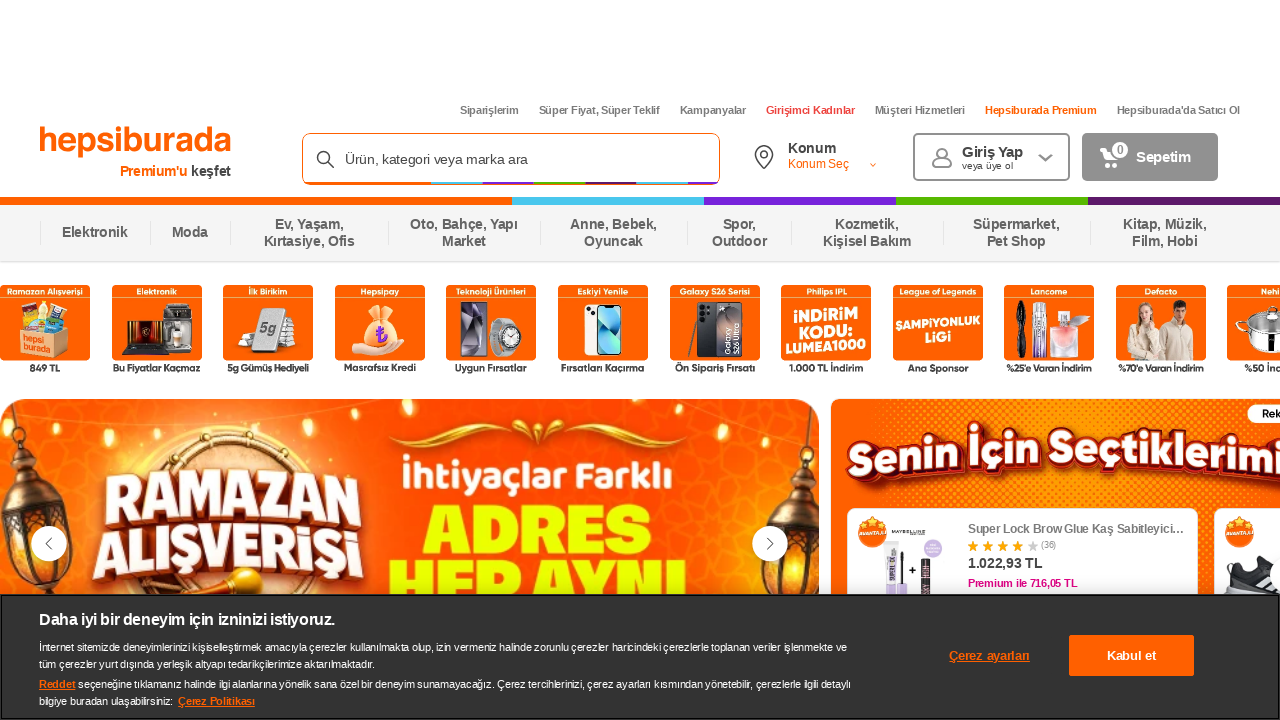

Retrieved href attribute from 'Siparişlerim' link
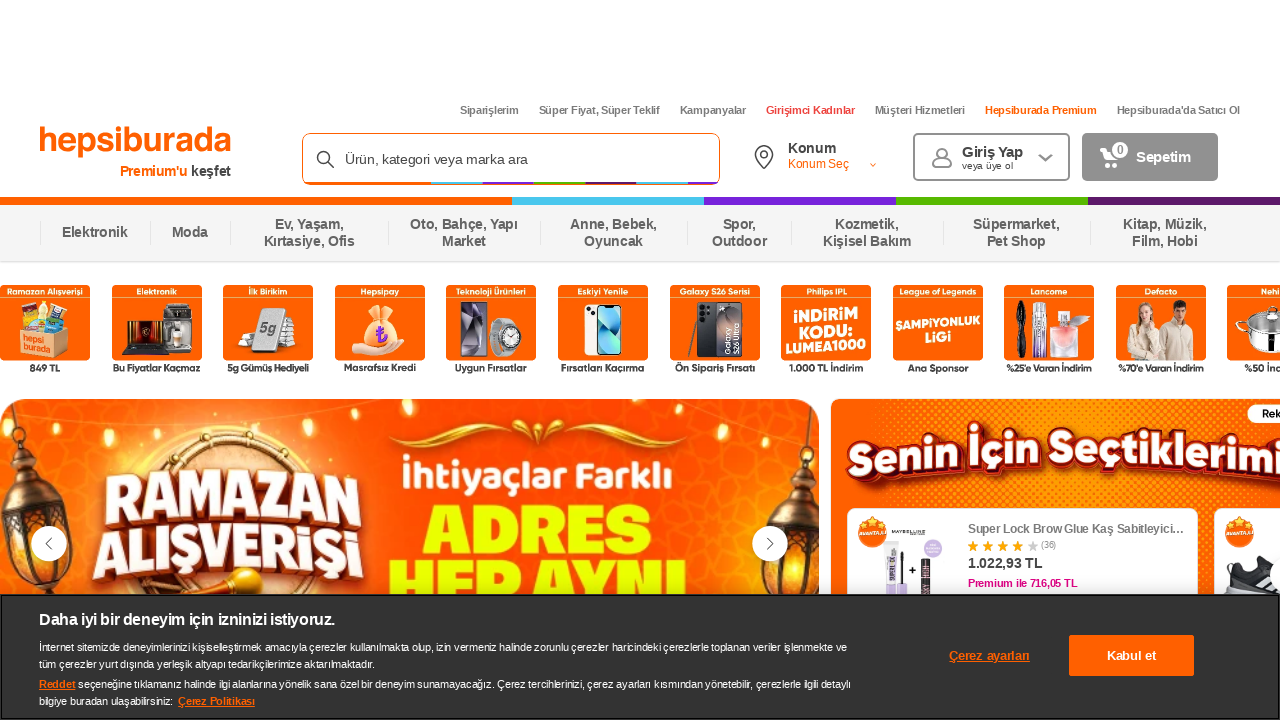

Retrieved title attribute from 'Siparişlerim' link
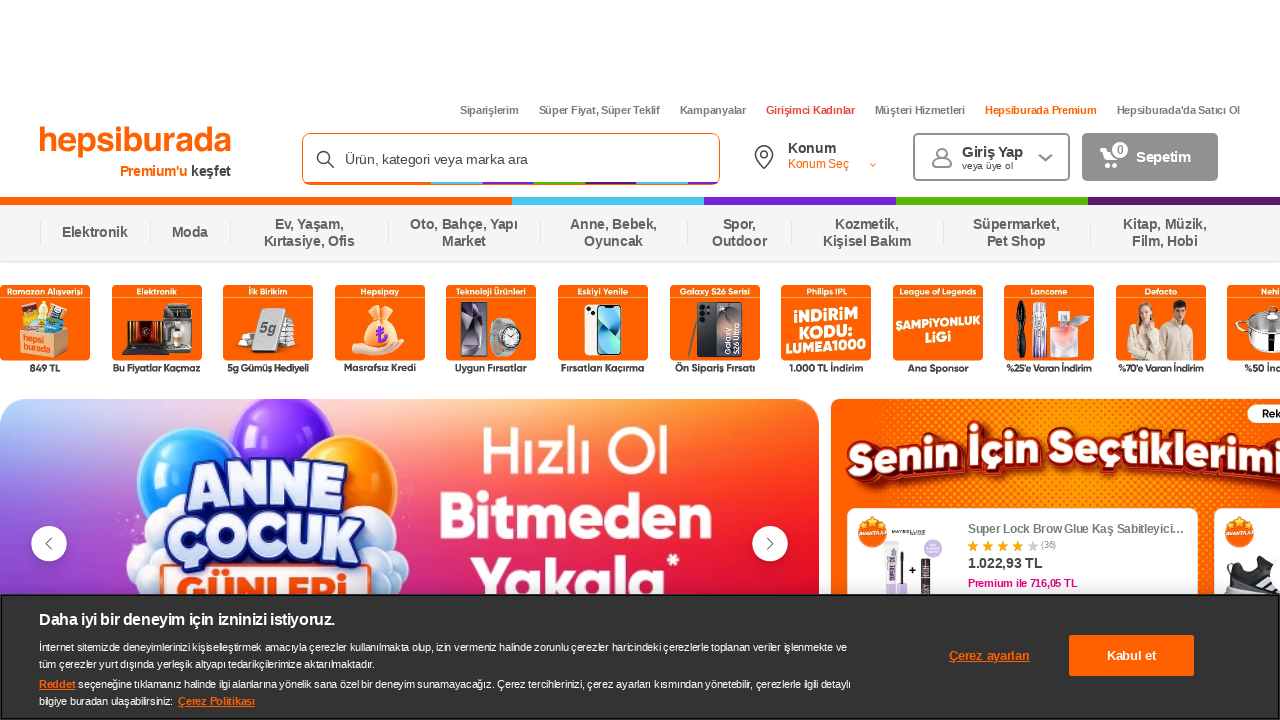

Retrieved rel attribute from 'Siparişlerim' link
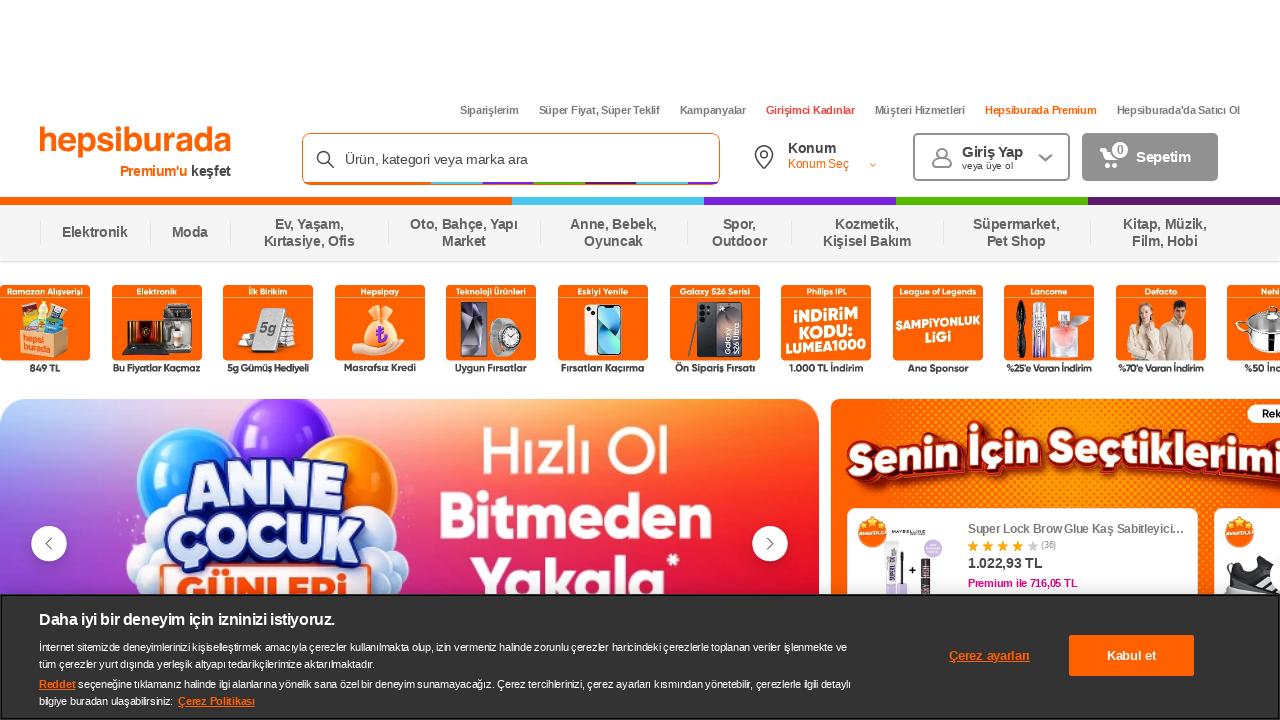

Located link containing partial text 'Süper Fiyat'
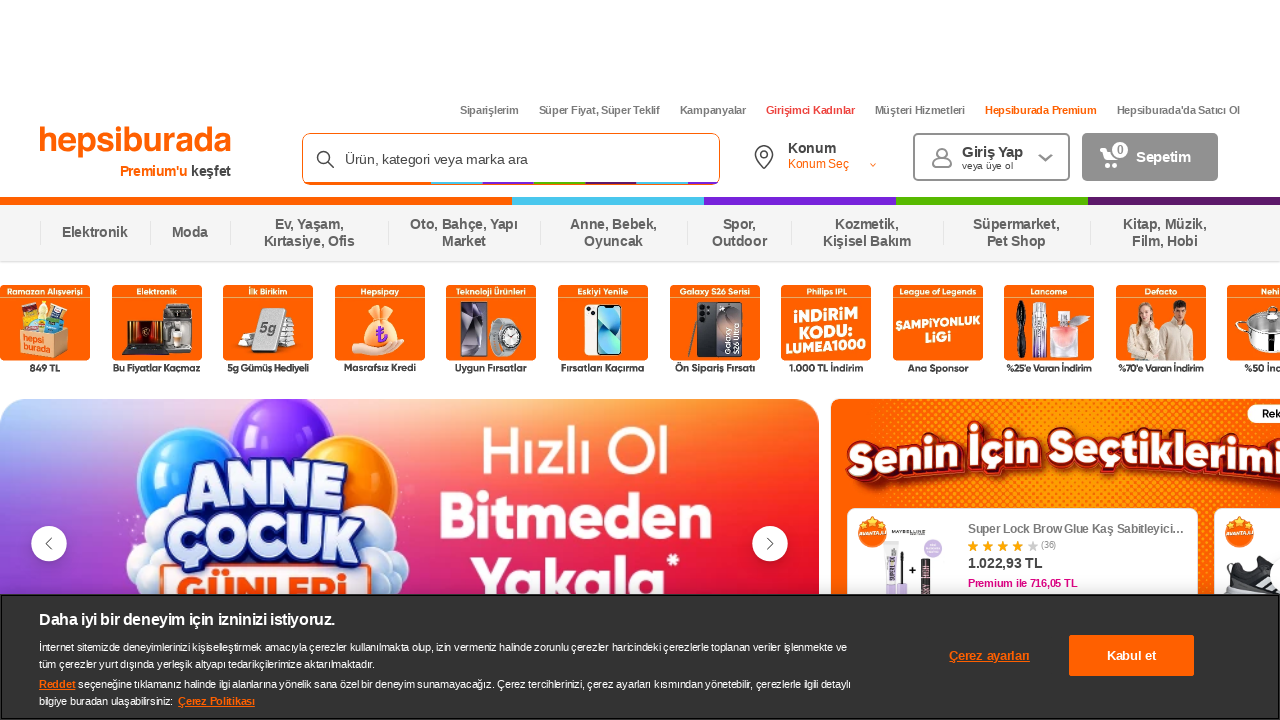

Verified 'Süper Fiyat' link is visible
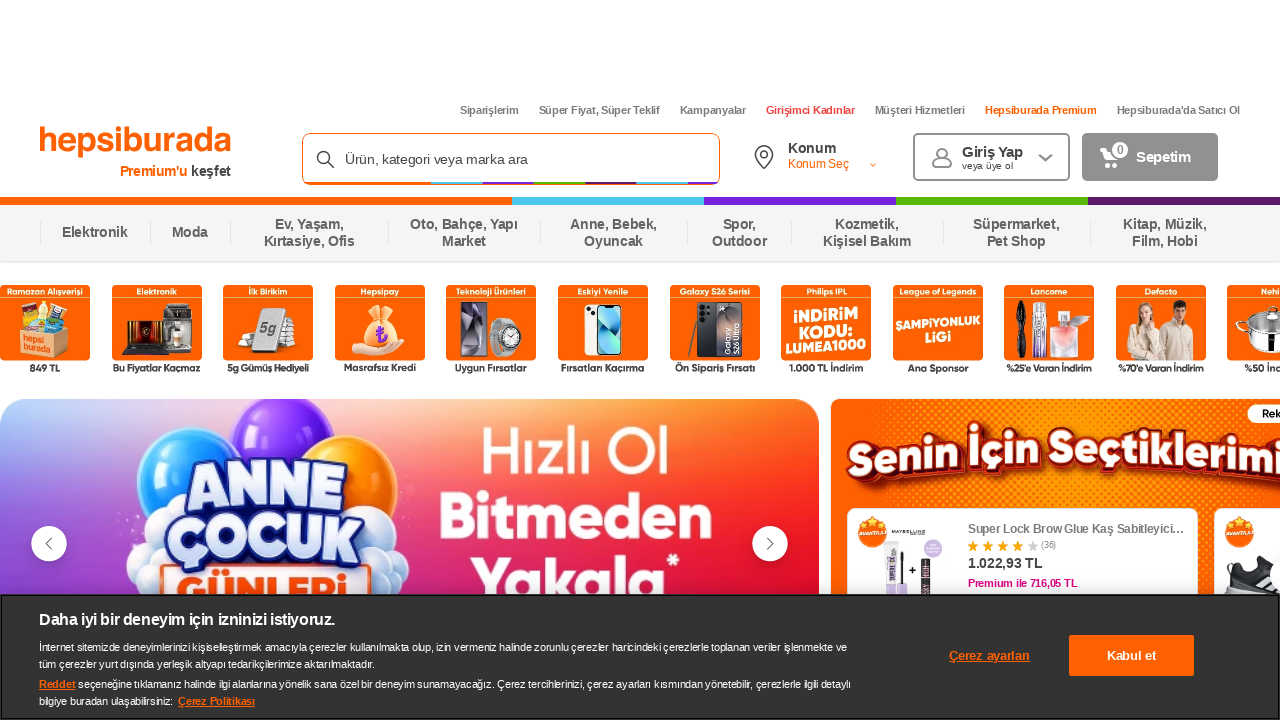

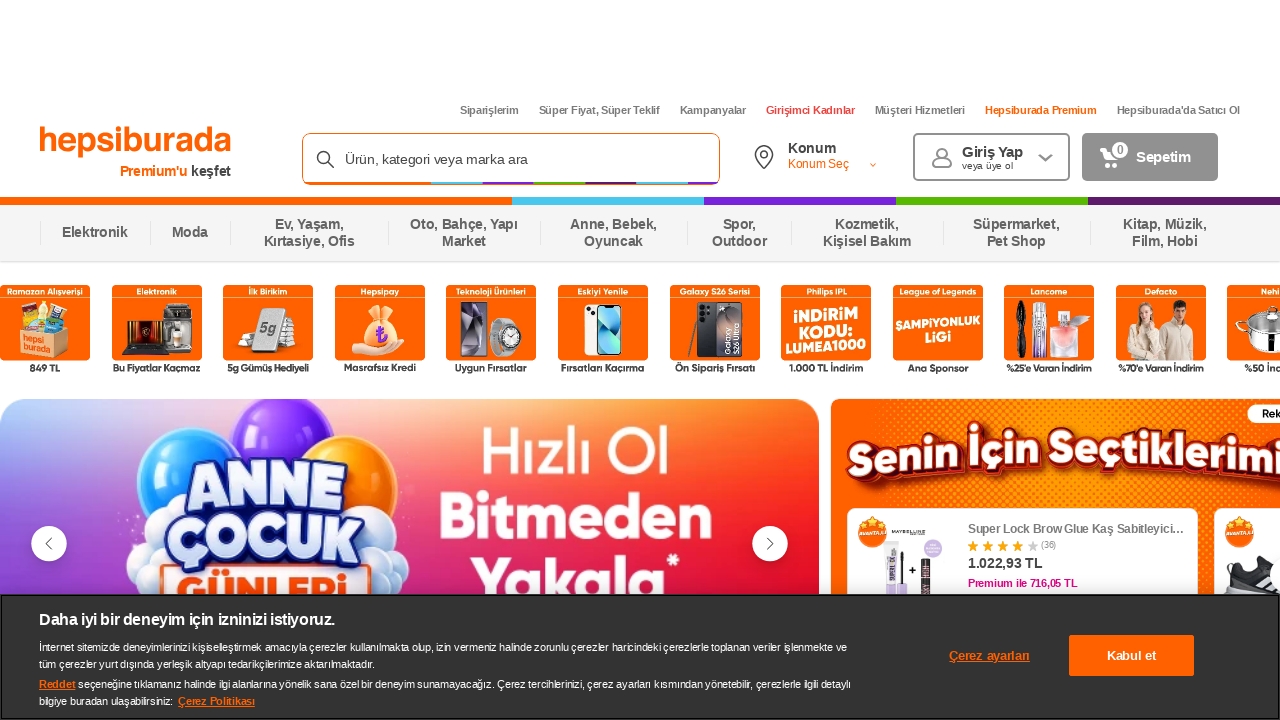